Tests valid input scenario by entering a number, checking a checkbox, submitting the form, and verifying the alert contains the correct mathematical result

Starting URL: https://suninjuly.github.io/divide.html

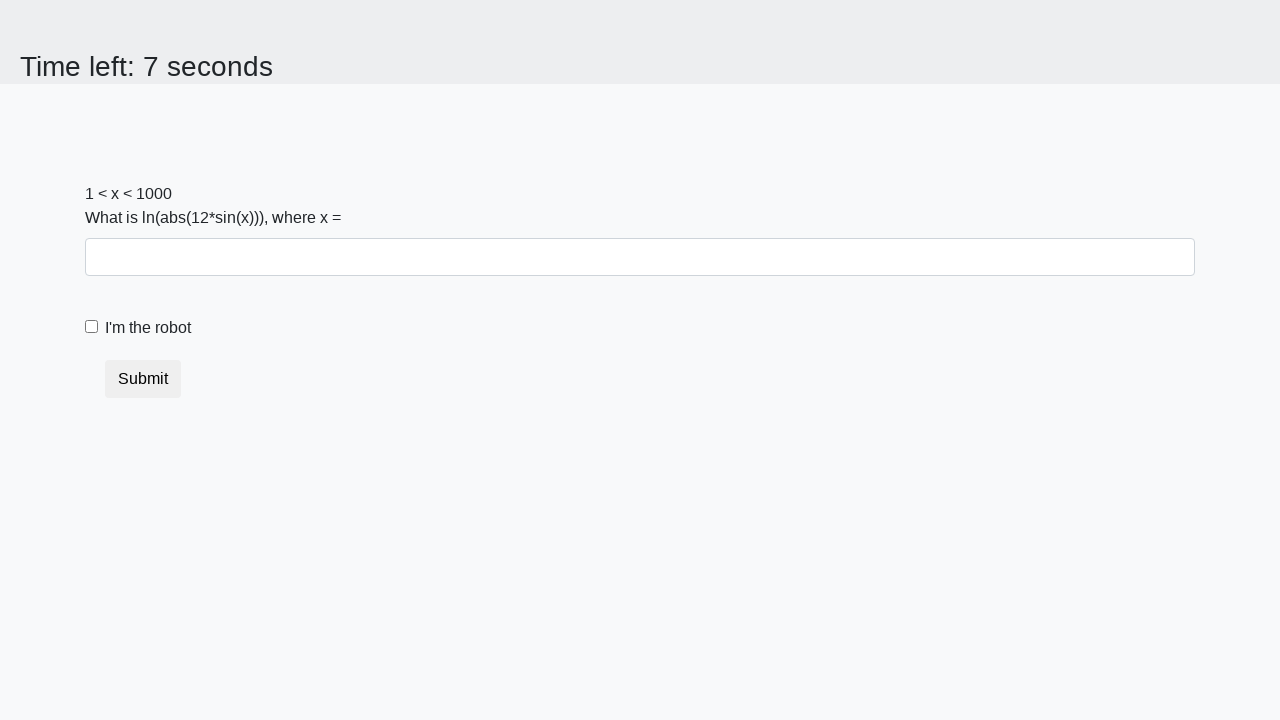

Filled input field with value 5 on #input-value
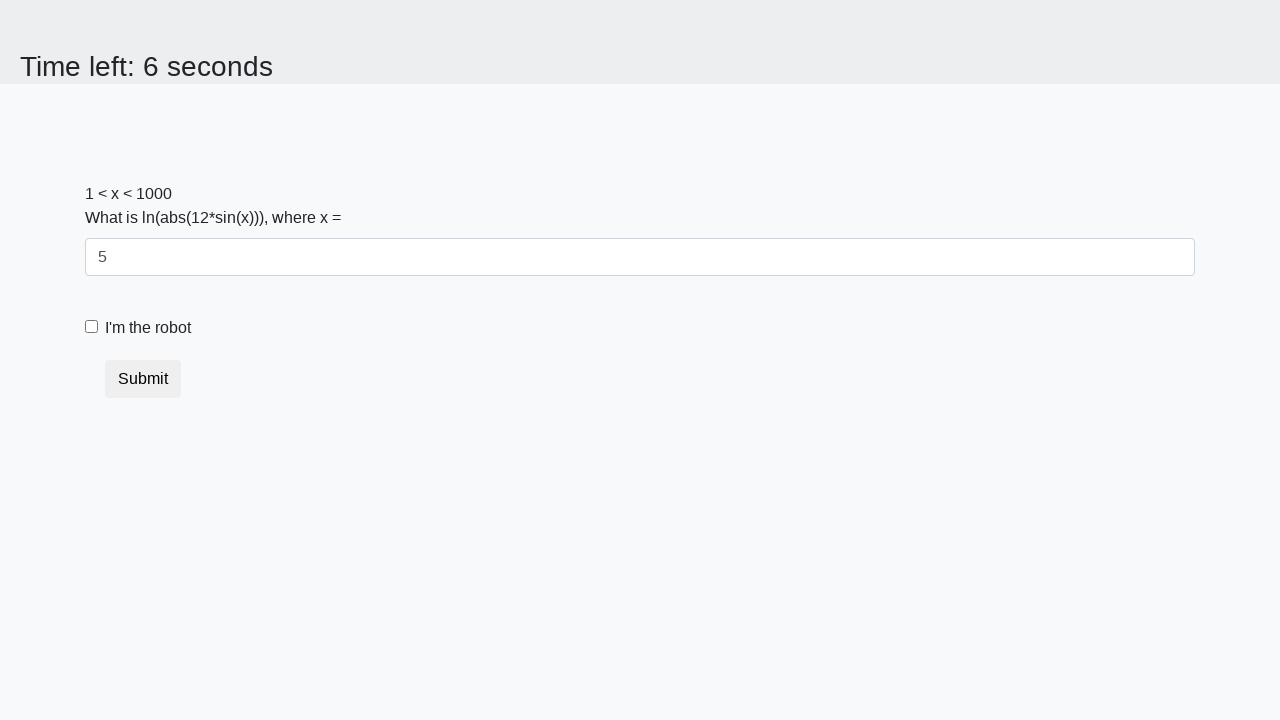

Clicked the robot checkbox at (92, 327) on #robotCheckbox
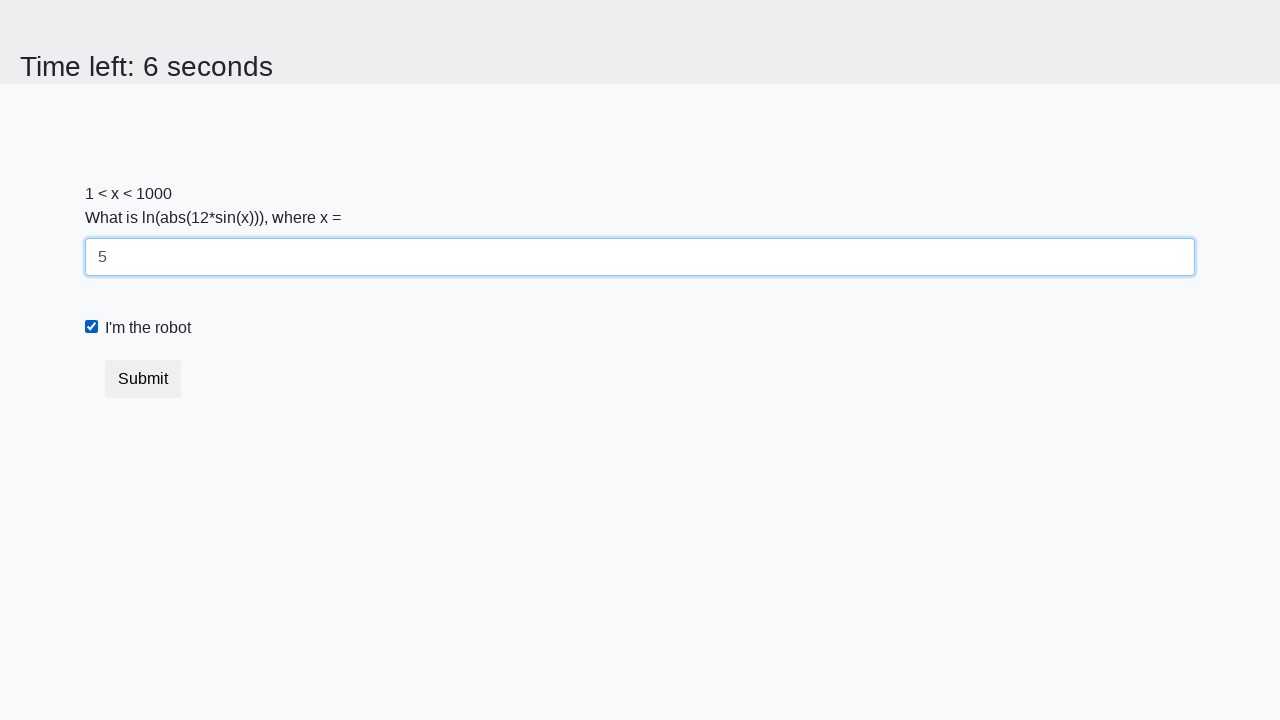

Clicked the submit button at (143, 379) on .btn
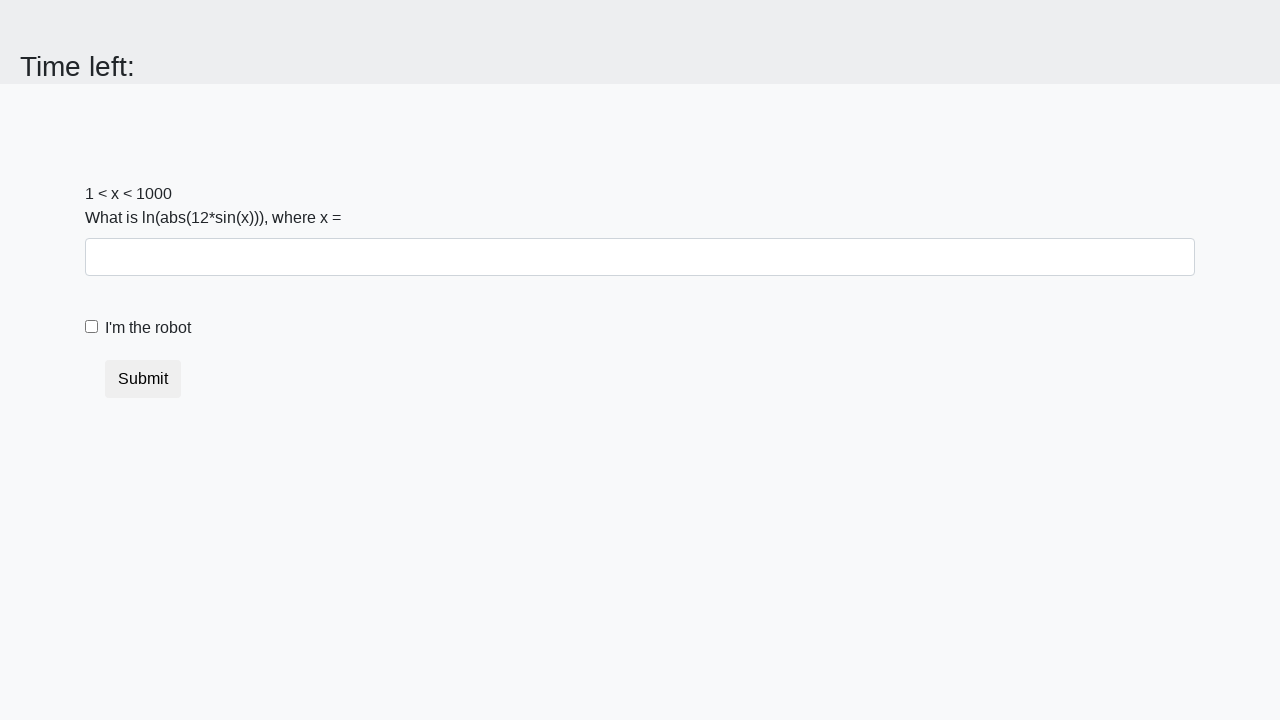

Alert dialog handler registered and accepted
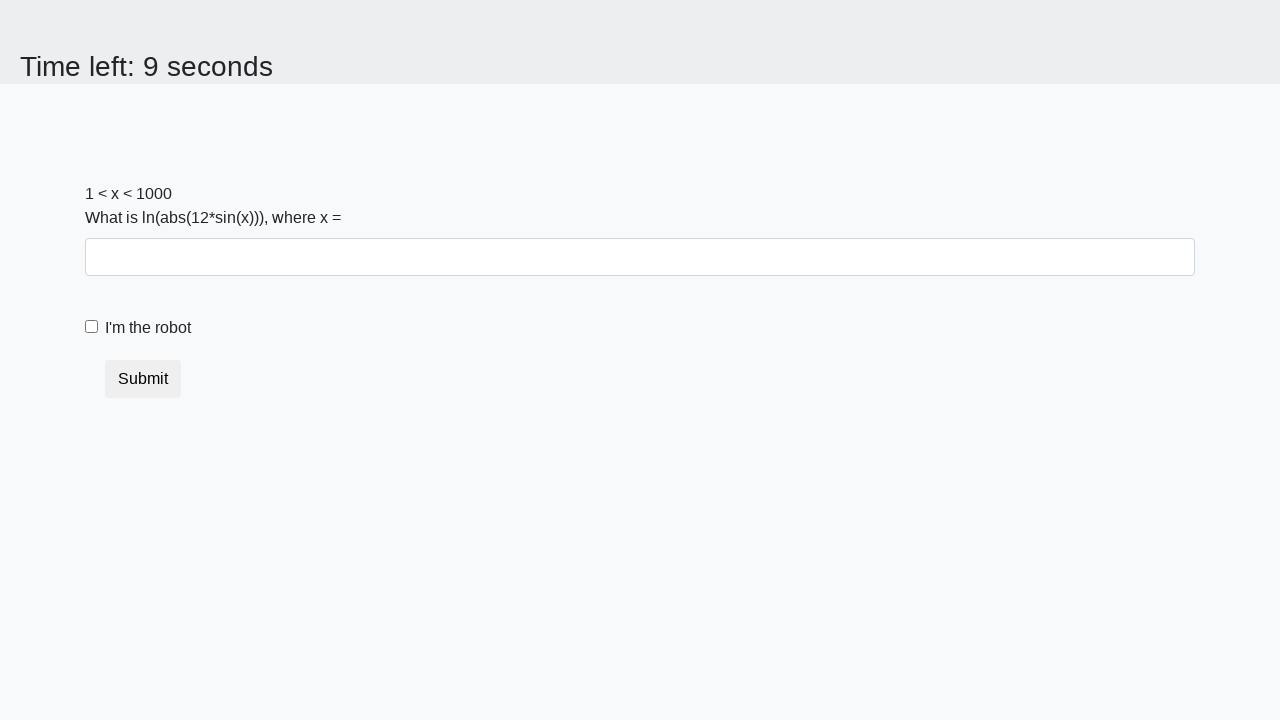

Calculated expected result: 2.442963479759414
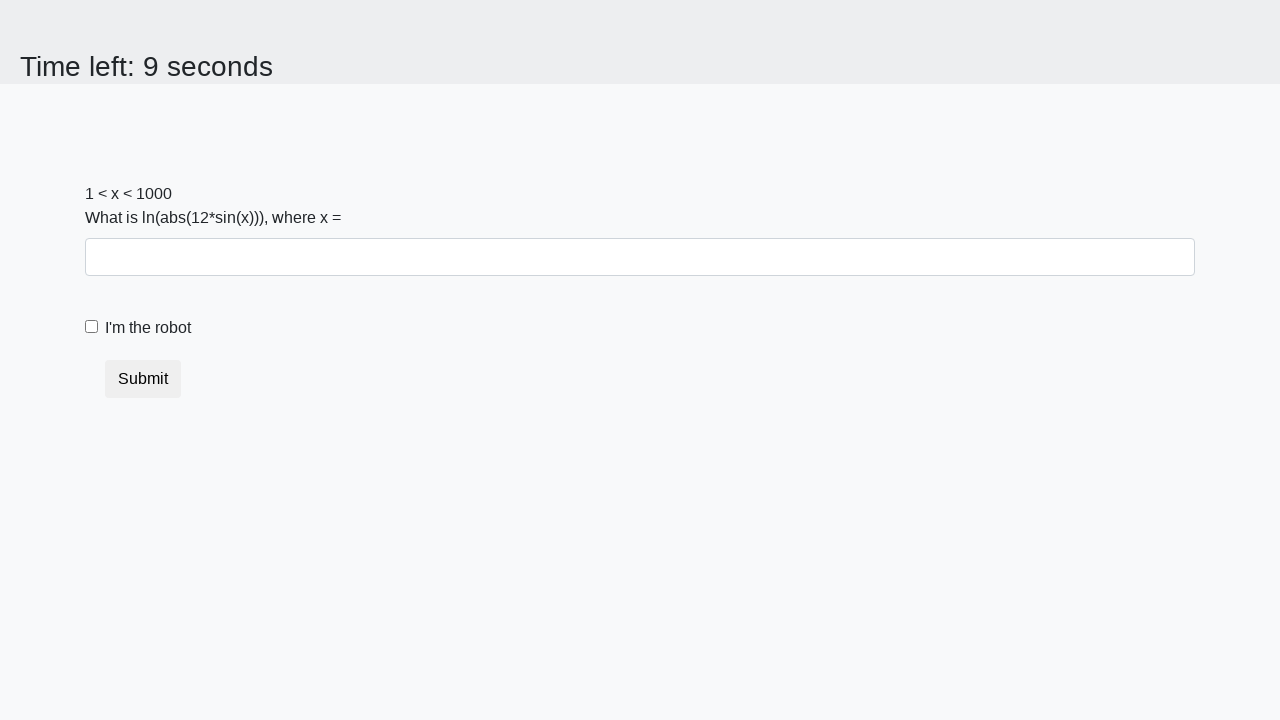

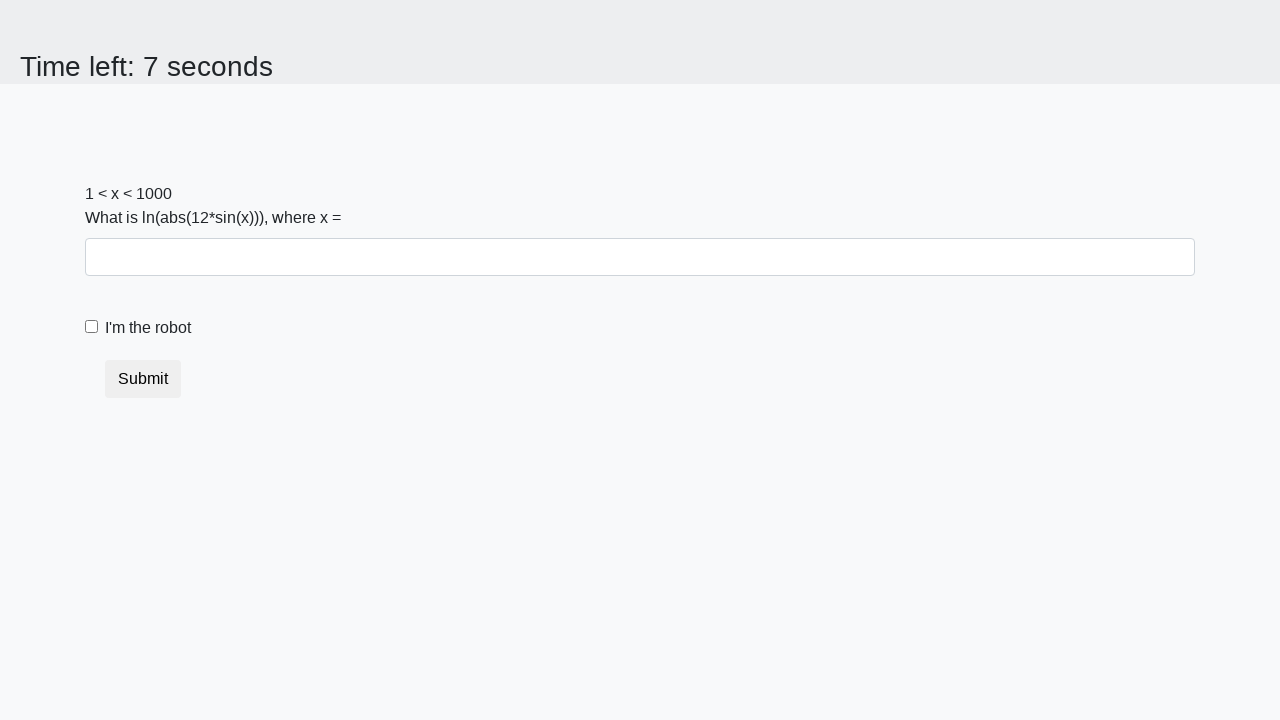